Tests opening a new browser window, navigating to a different page in that window, and verifying that two windows are open.

Starting URL: https://the-internet.herokuapp.com

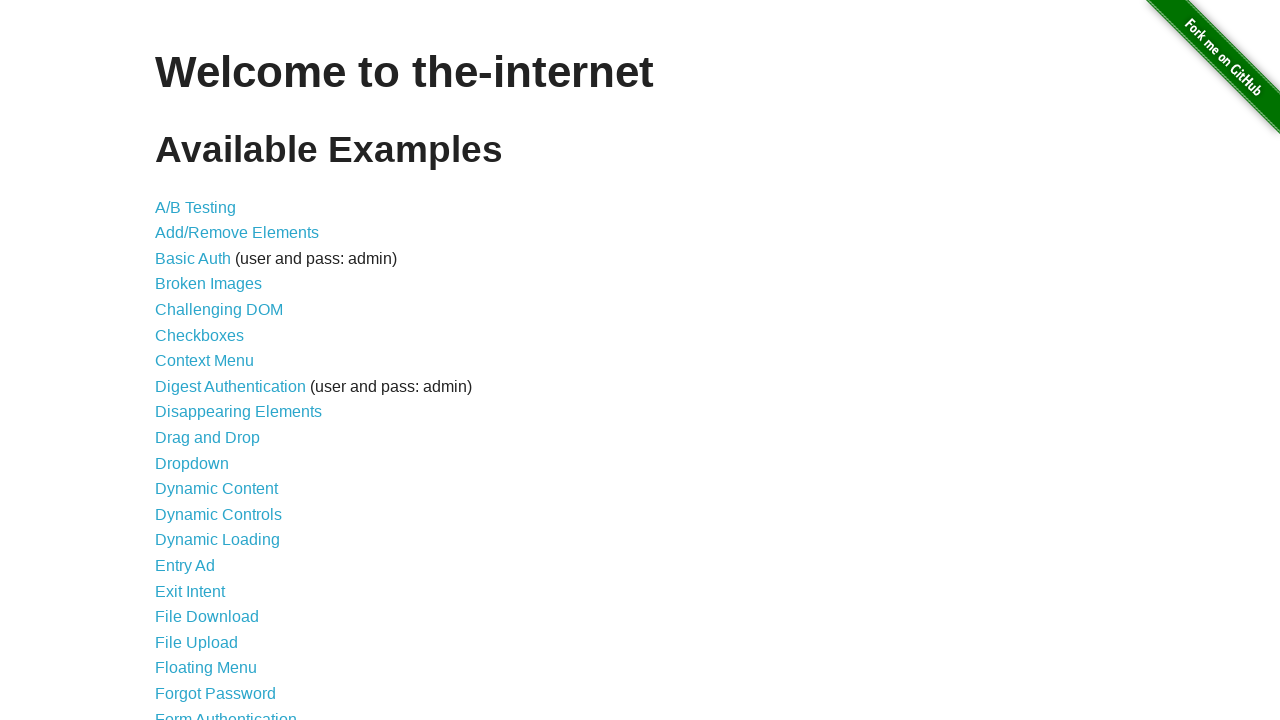

Opened a new browser window
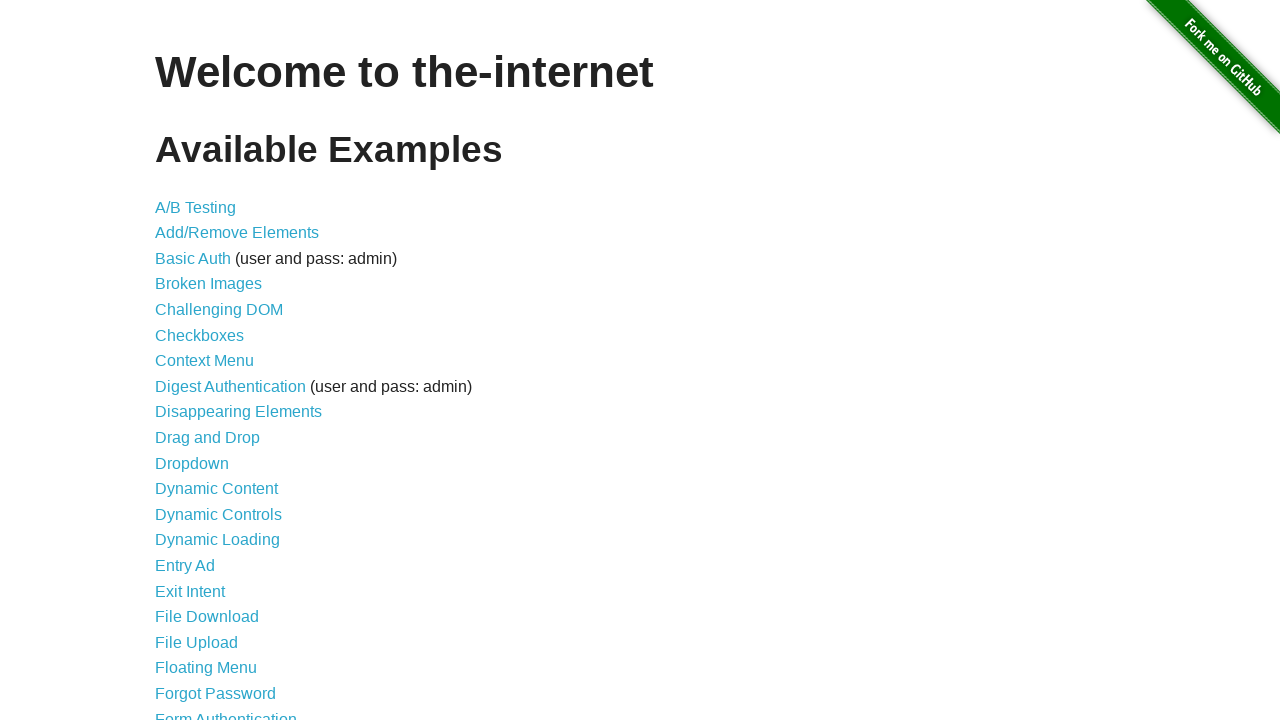

Navigated new window to the typos page
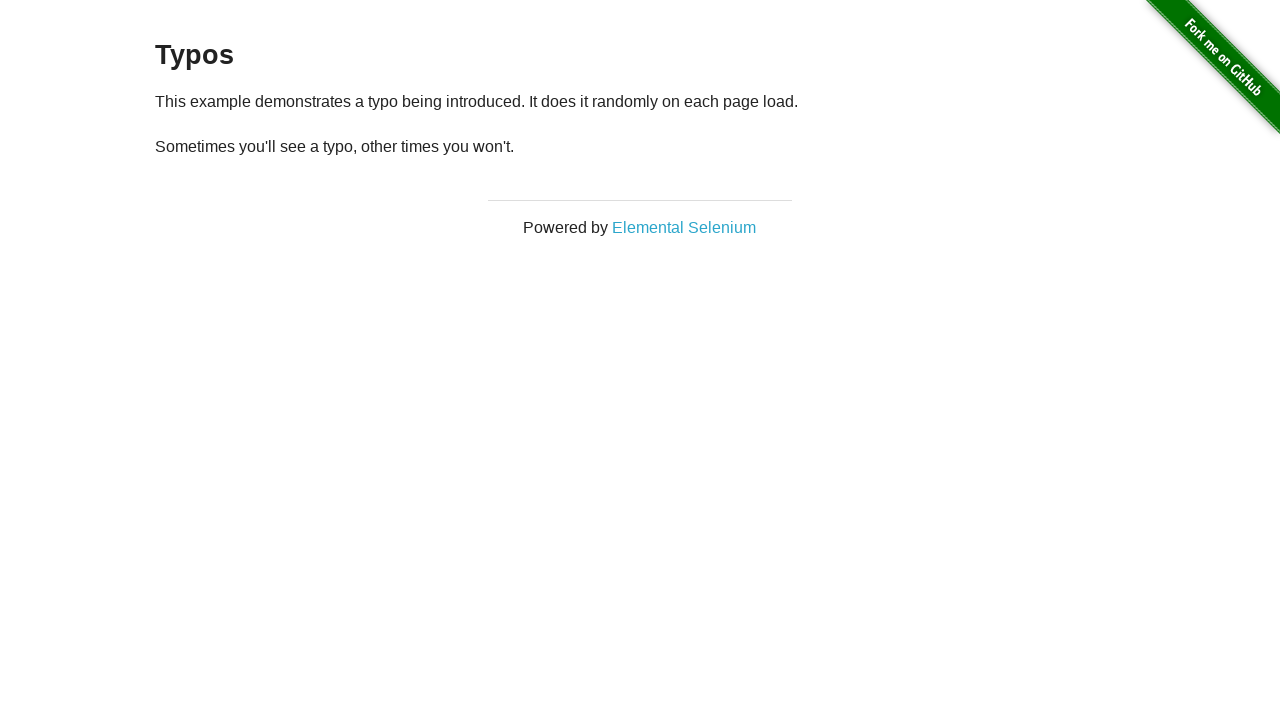

Verified that 2 windows are now open
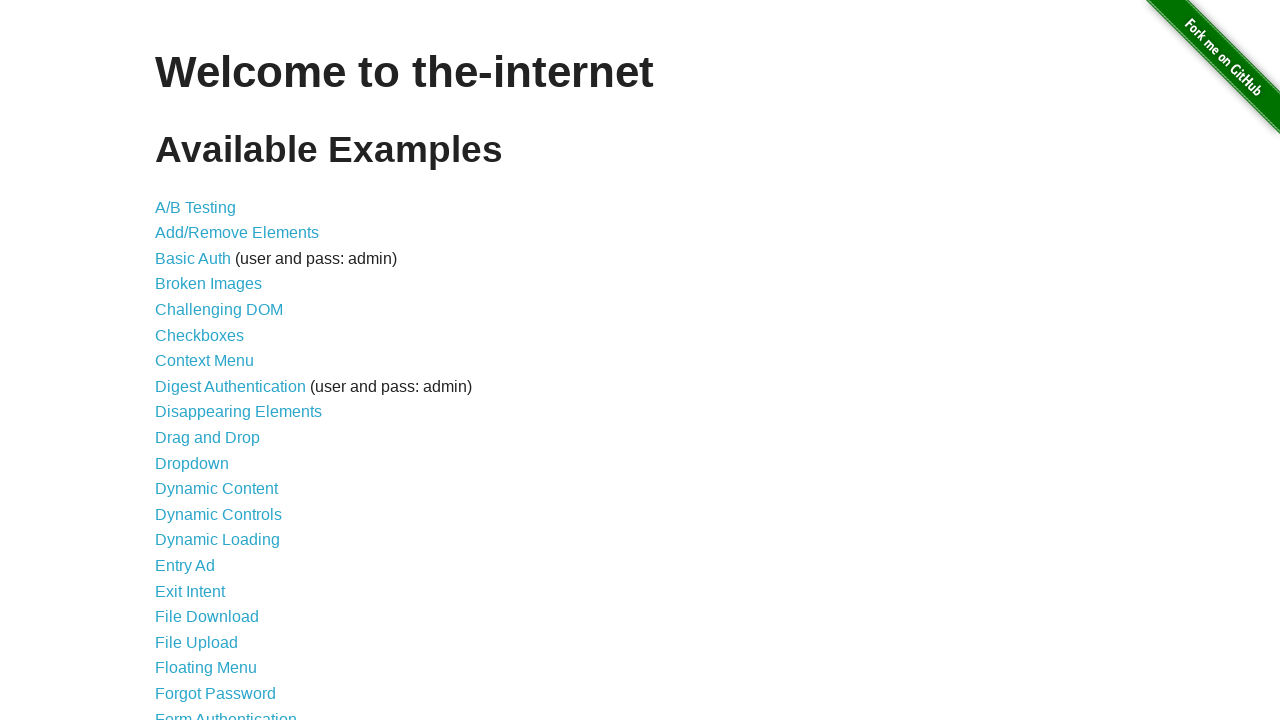

Waited for page content to load (h3 element appeared)
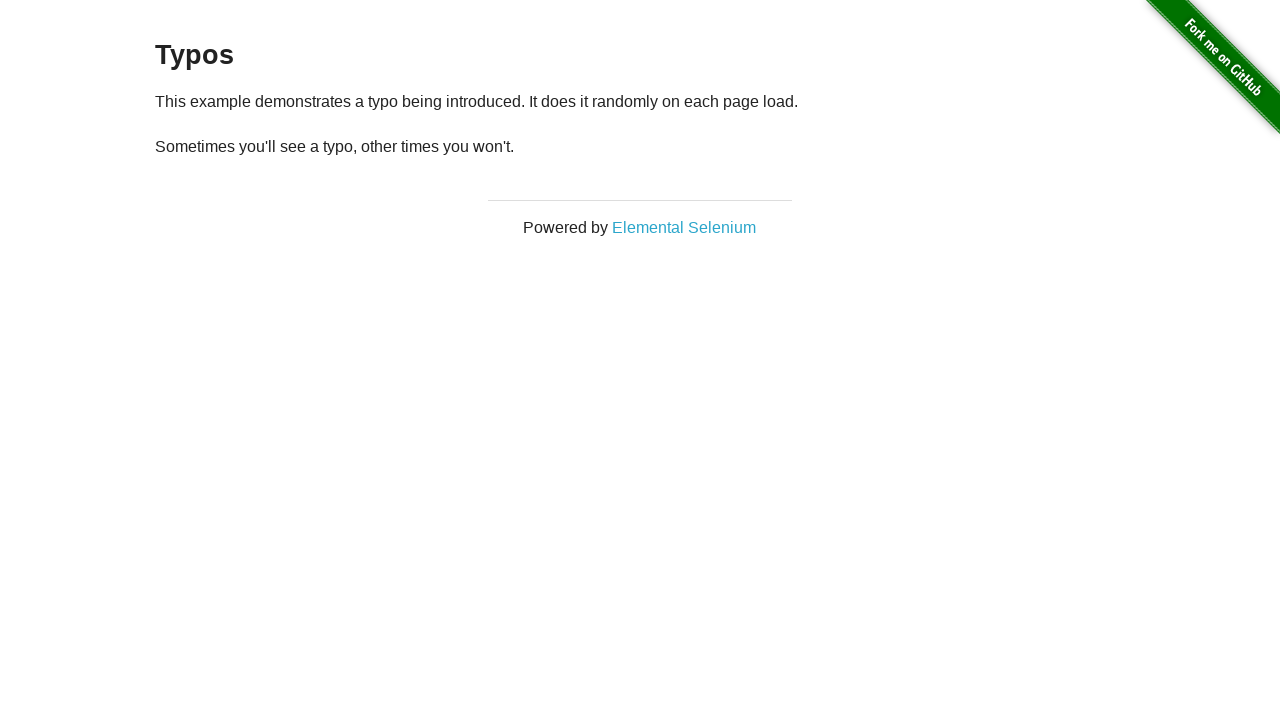

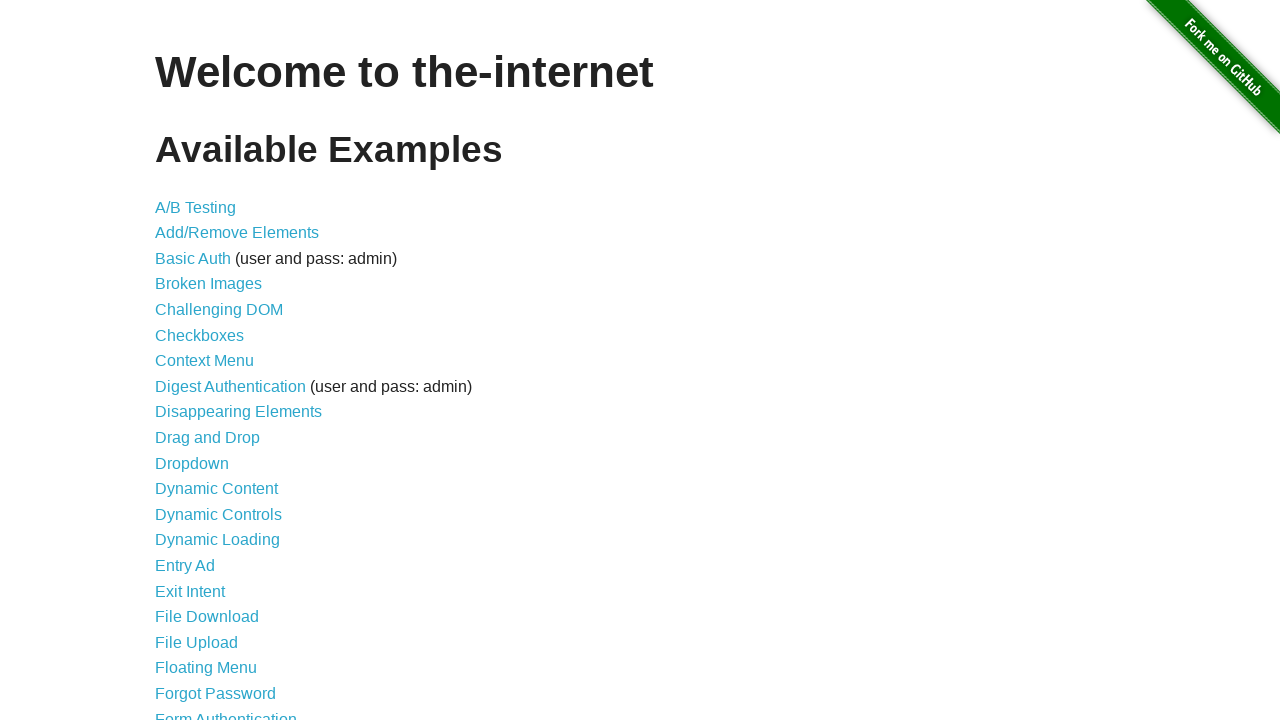